Tests keyboard key press functionality by sending DOWN arrow, ADD, and DIVIDE keys to verify the page correctly detects and displays the pressed keys.

Starting URL: https://the-internet.herokuapp.com/key_presses

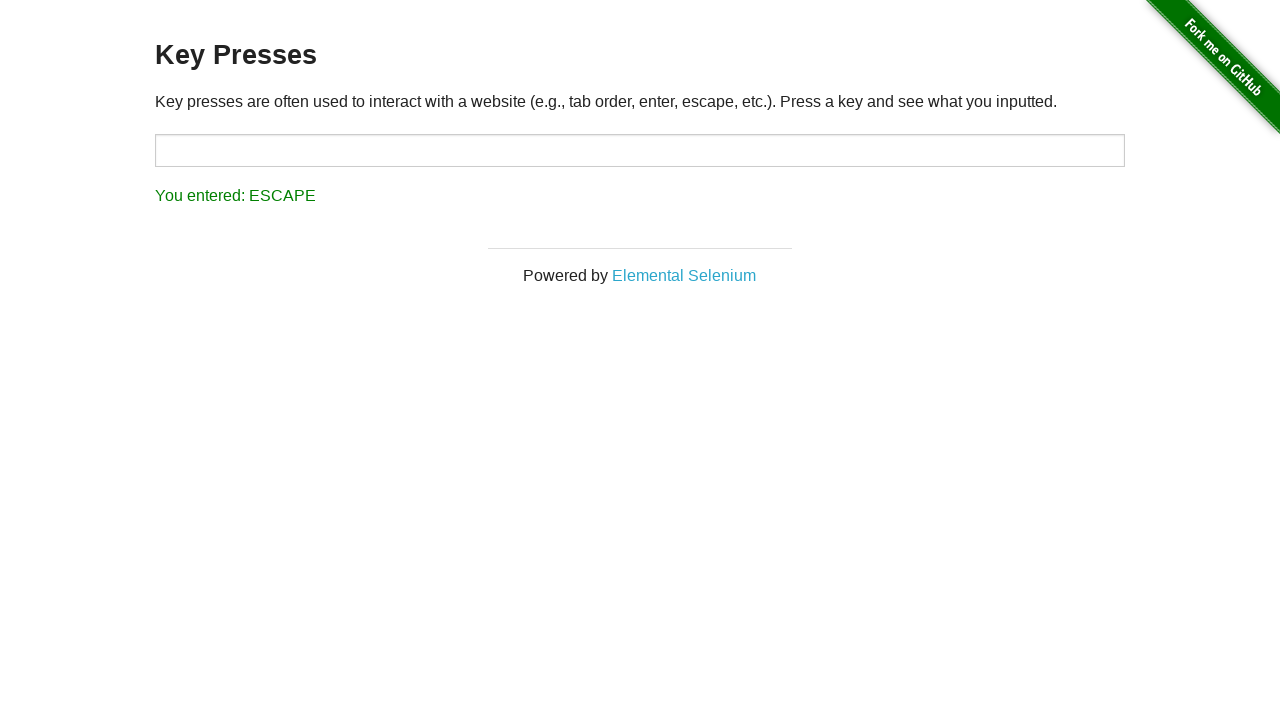

Pressed DOWN arrow key
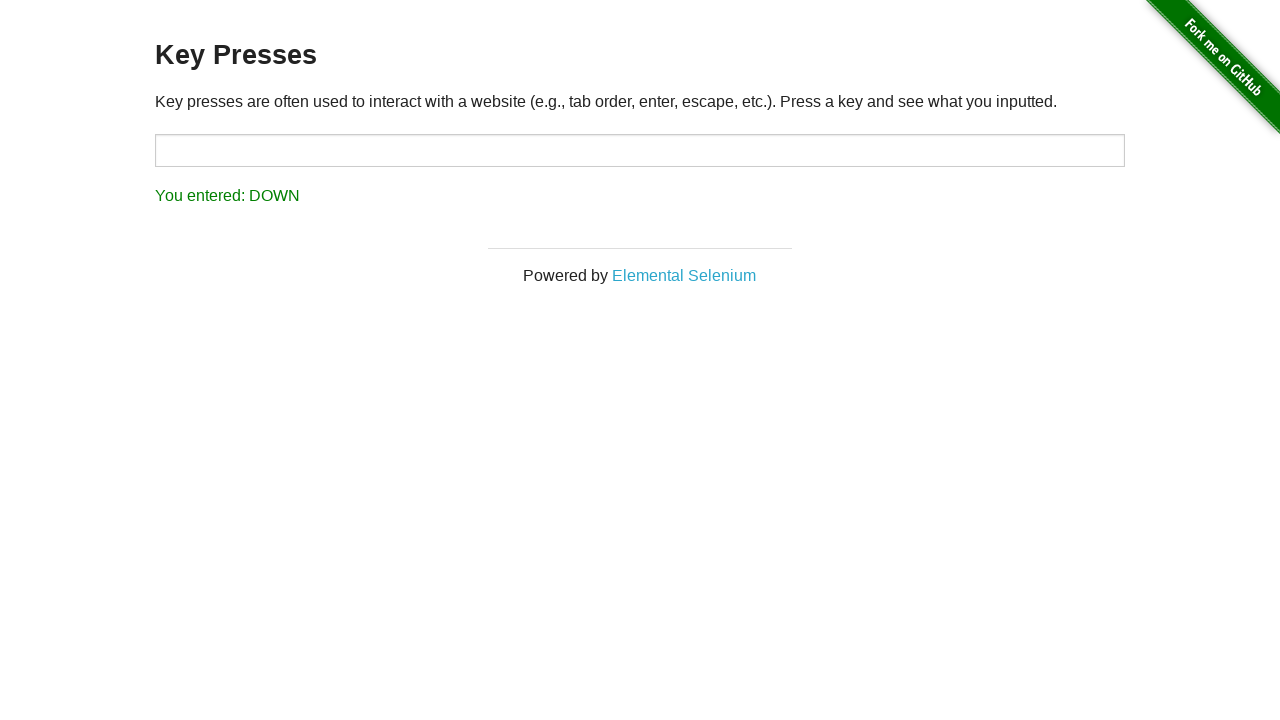

Waited 500ms for page response
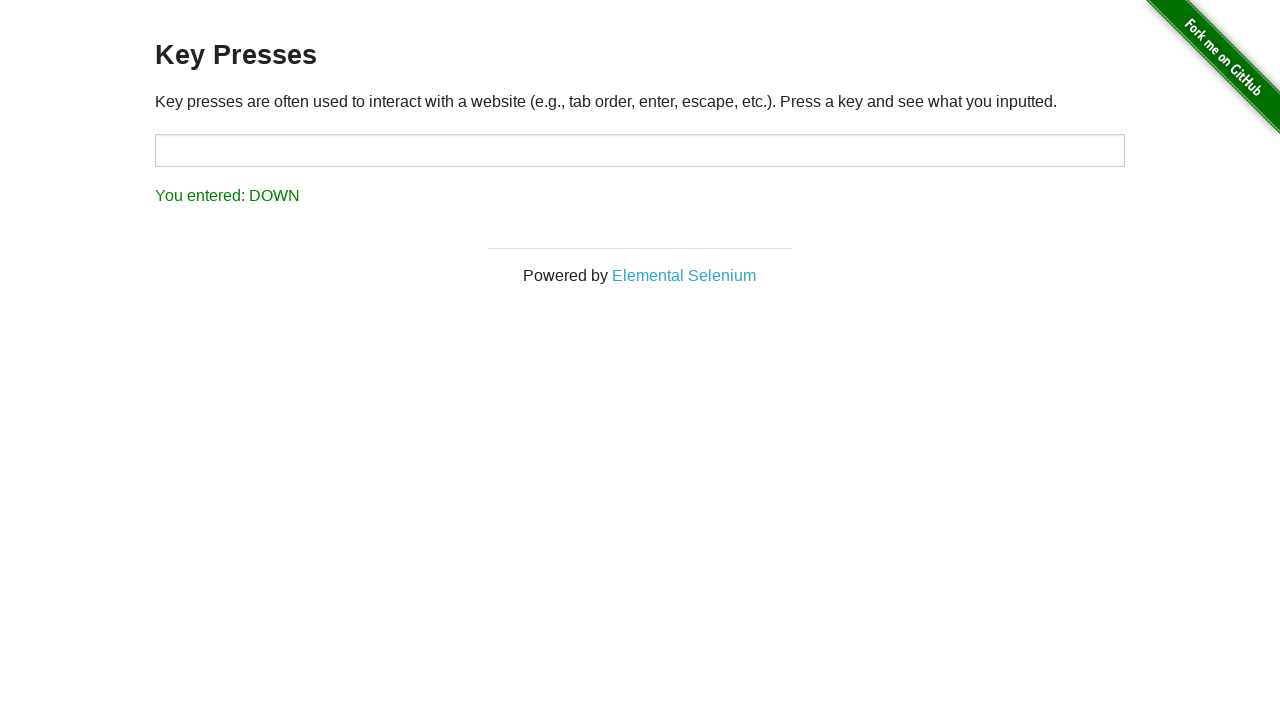

Pressed ADD key (numpad +)
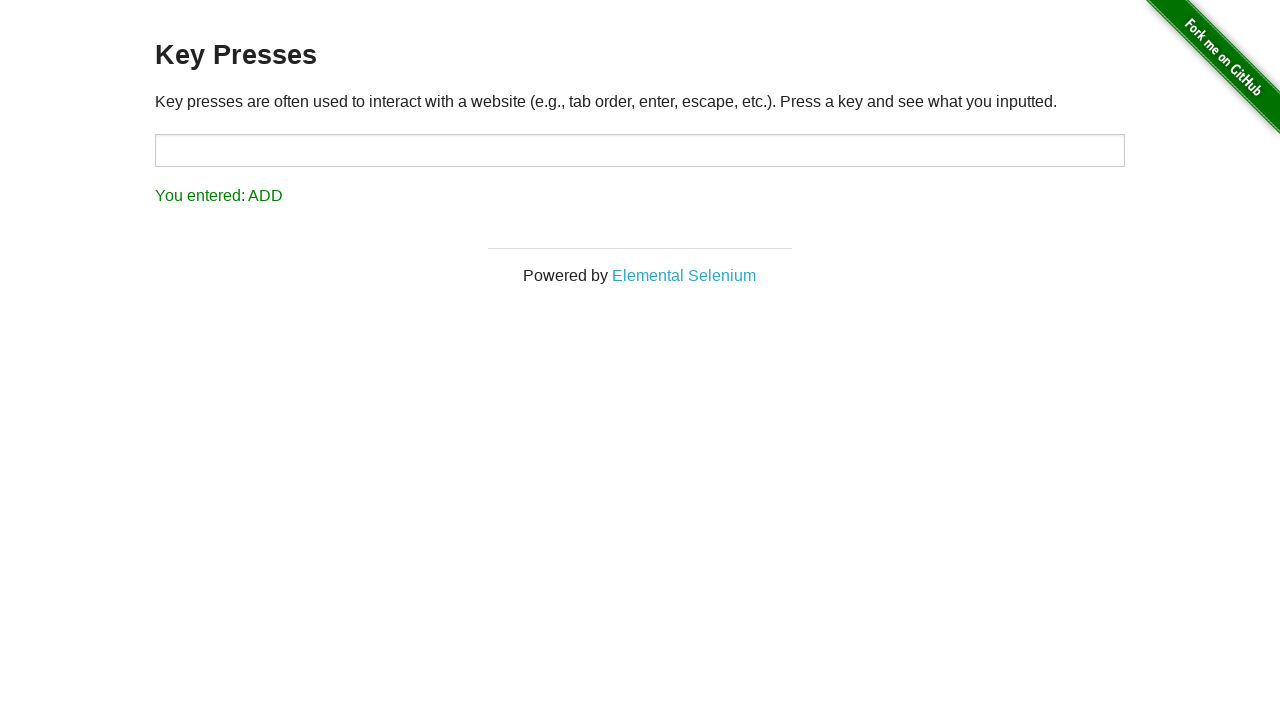

Waited 500ms for page response
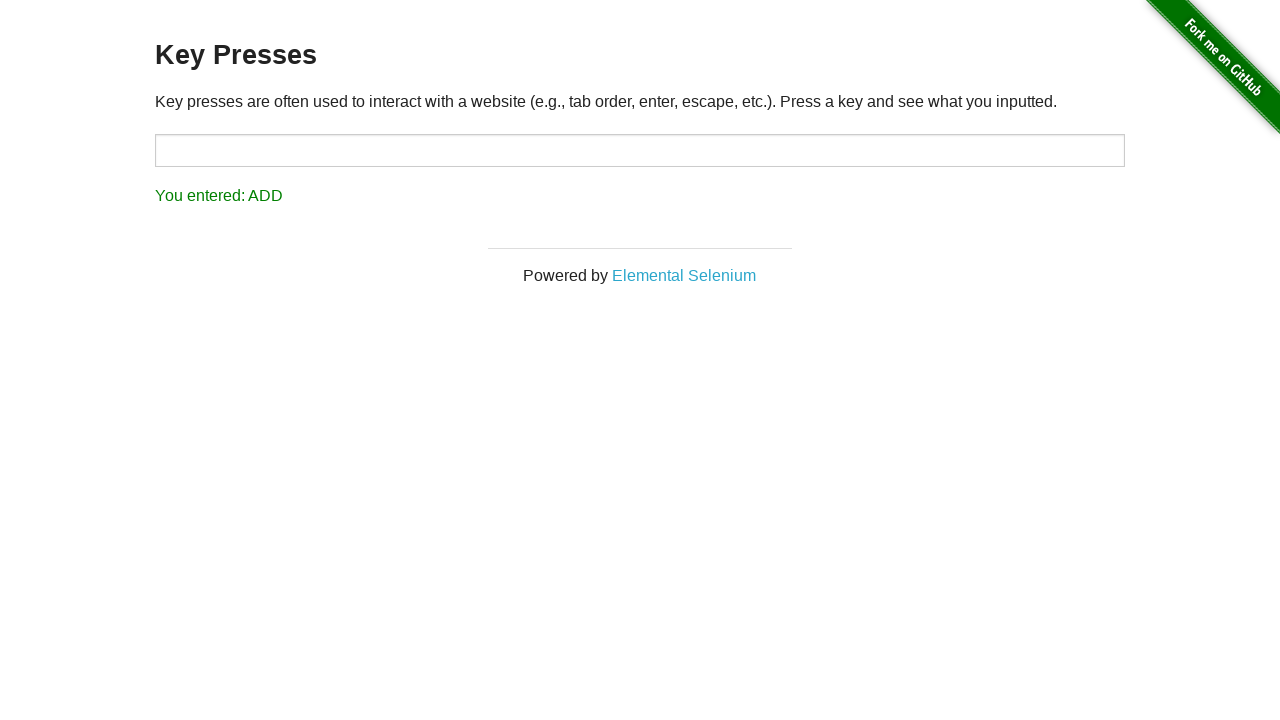

Pressed DIVIDE key (numpad /)
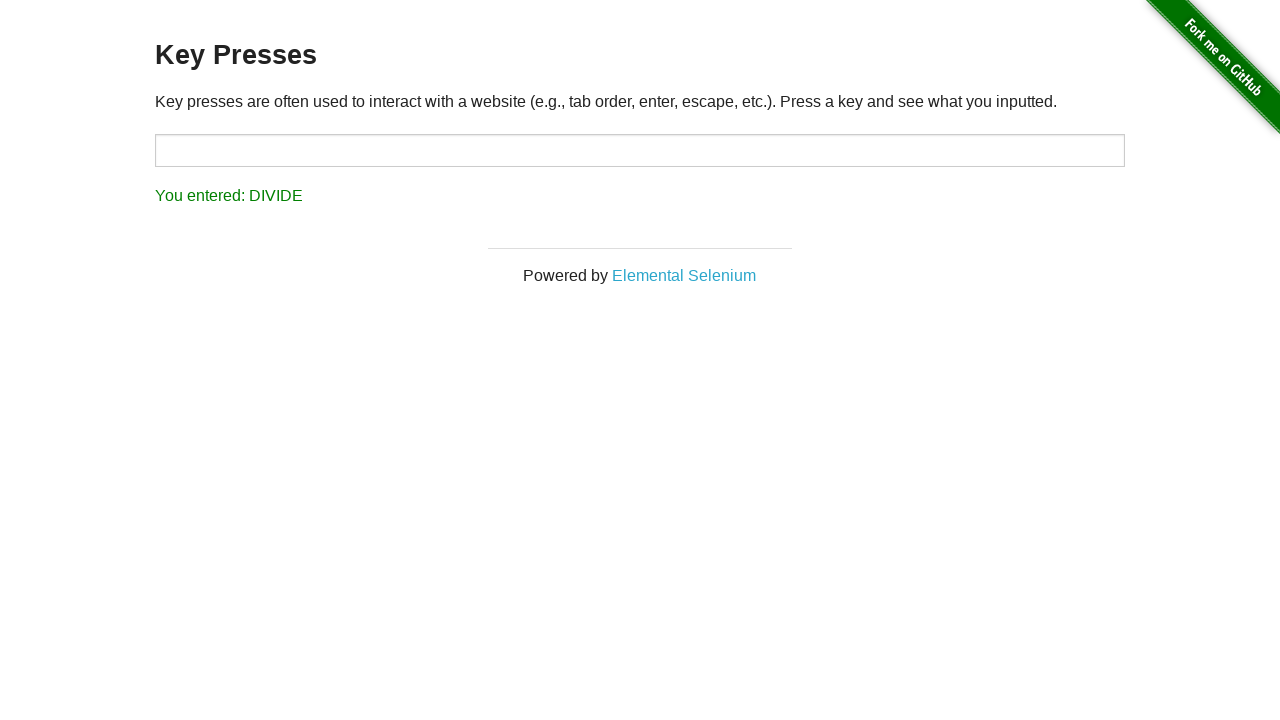

Result element loaded and displayed
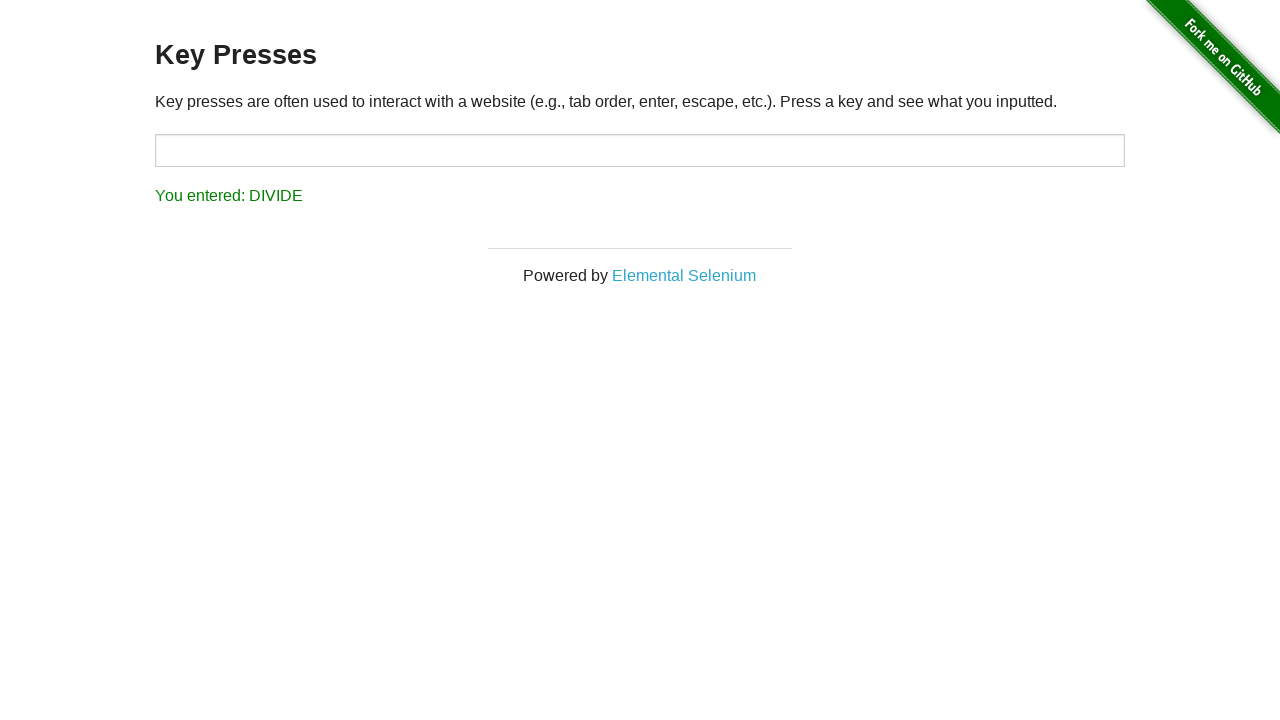

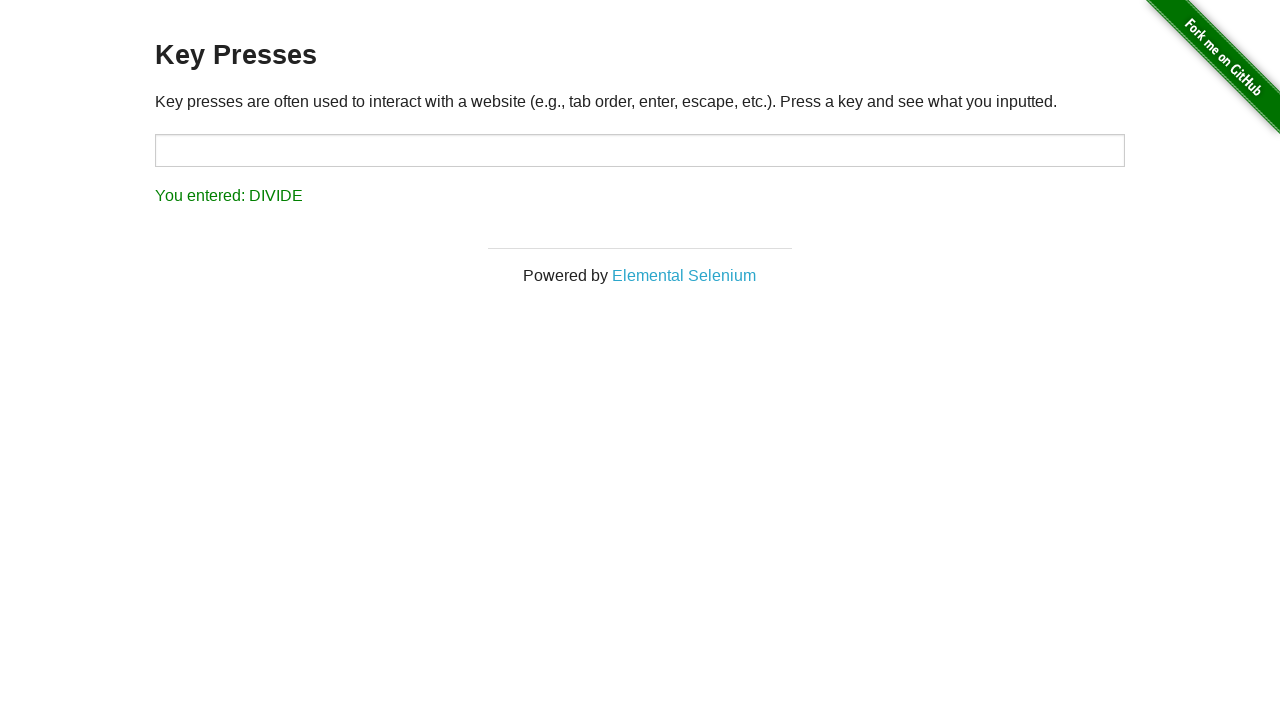